Tests pagination functionality on a quotes website by loading the initial page and navigating through multiple pages using the "Next" button.

Starting URL: http://quotes.toscrape.com

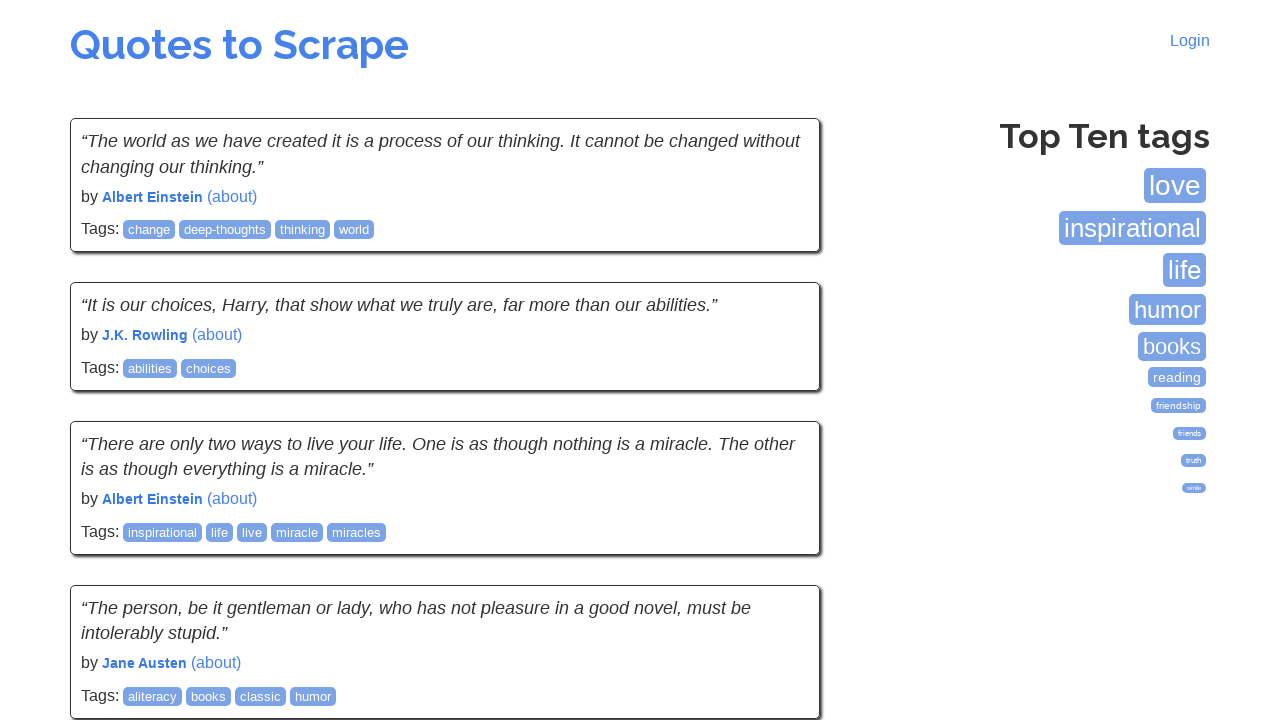

Waited for quotes to load on the initial page
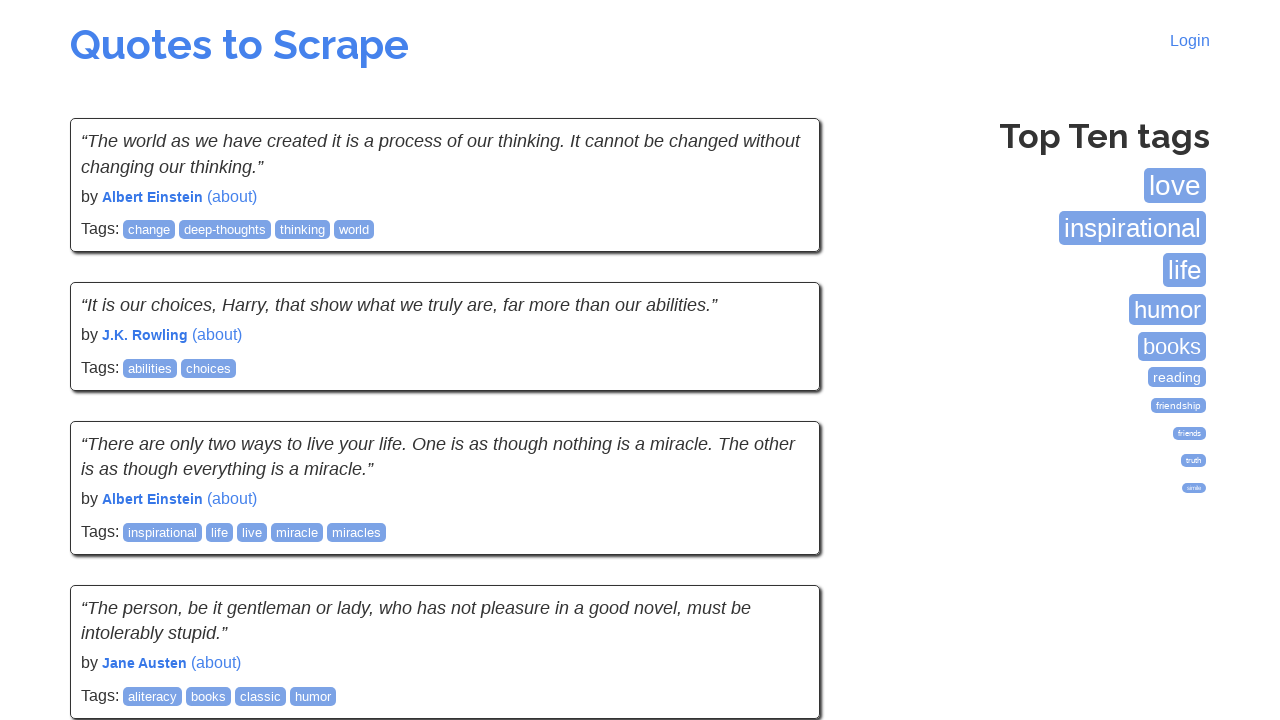

Clicked the Next button to navigate to the next page at (778, 542) on .next a
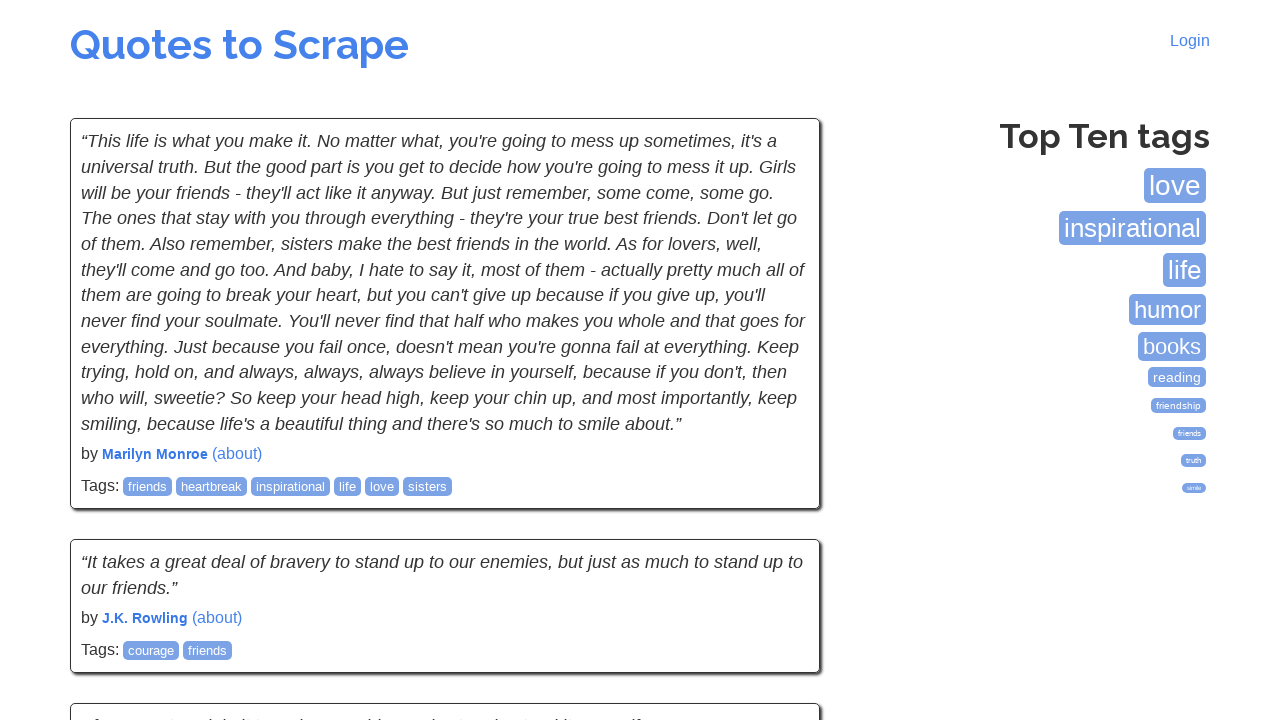

Waited for quotes to load on the new page
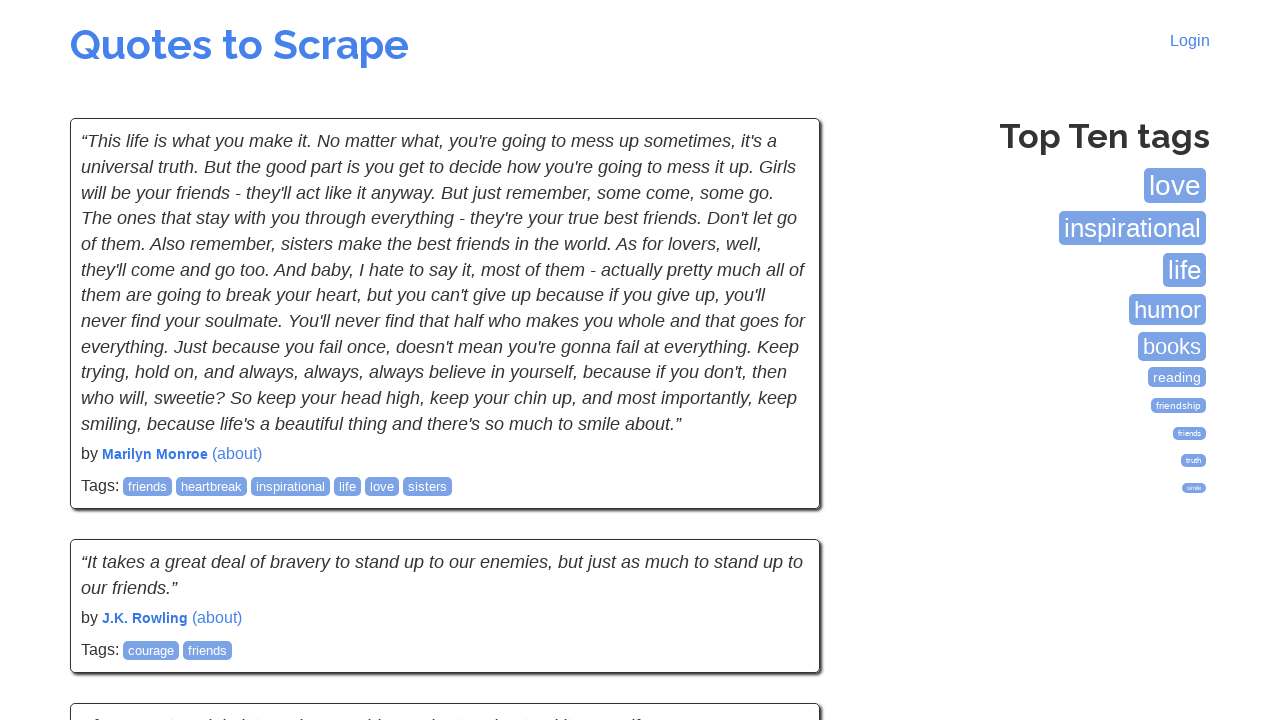

Clicked the Next button to navigate to the next page at (778, 542) on .next a
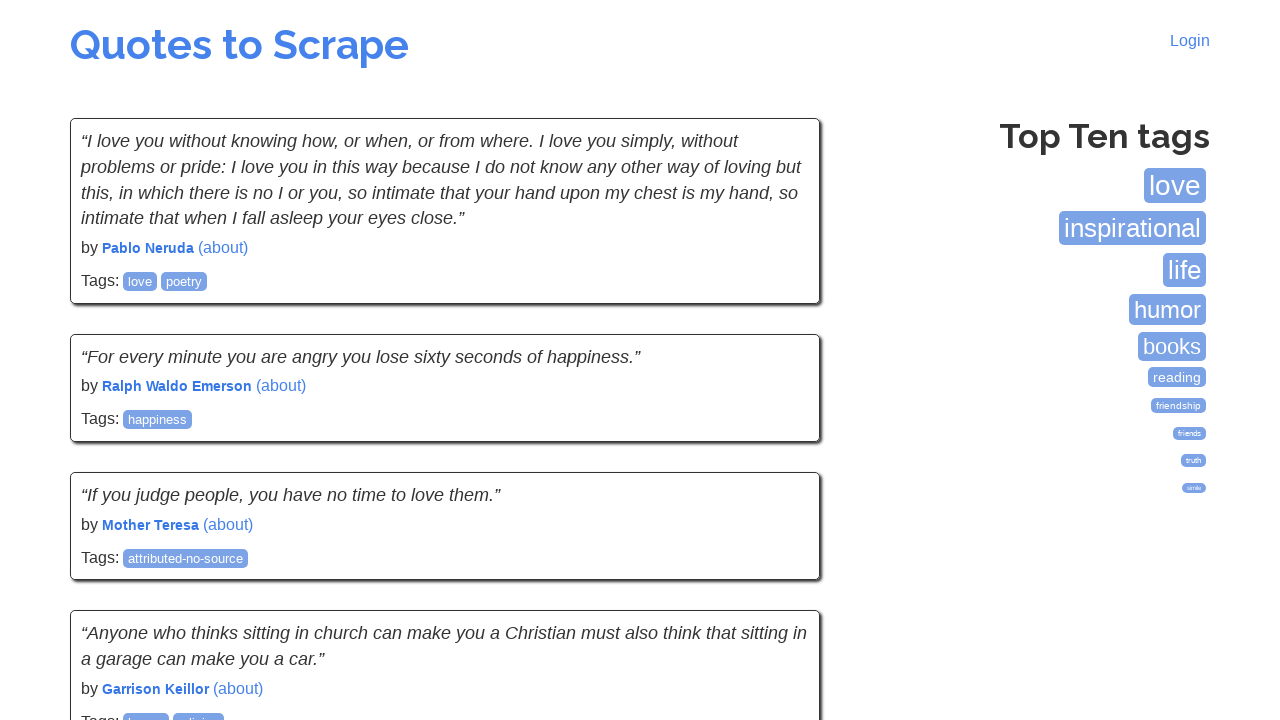

Waited for quotes to load on the new page
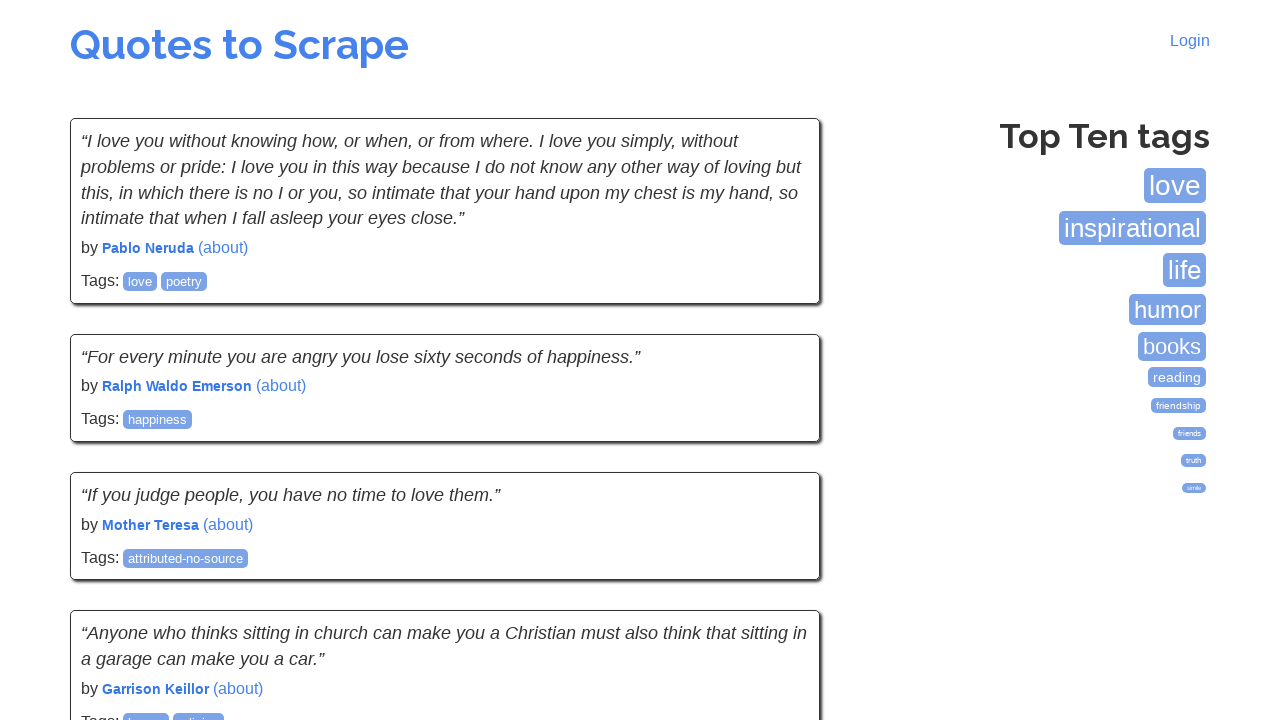

Clicked the Next button to navigate to the next page at (778, 542) on .next a
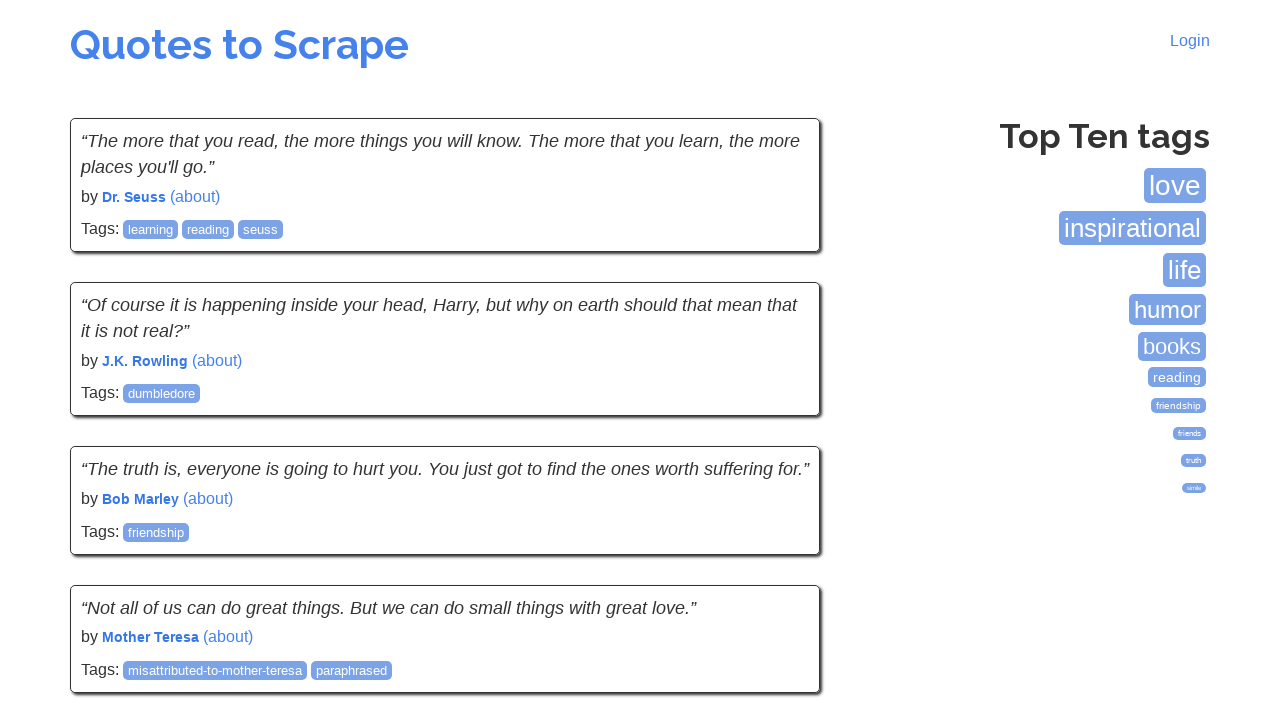

Waited for quotes to load on the new page
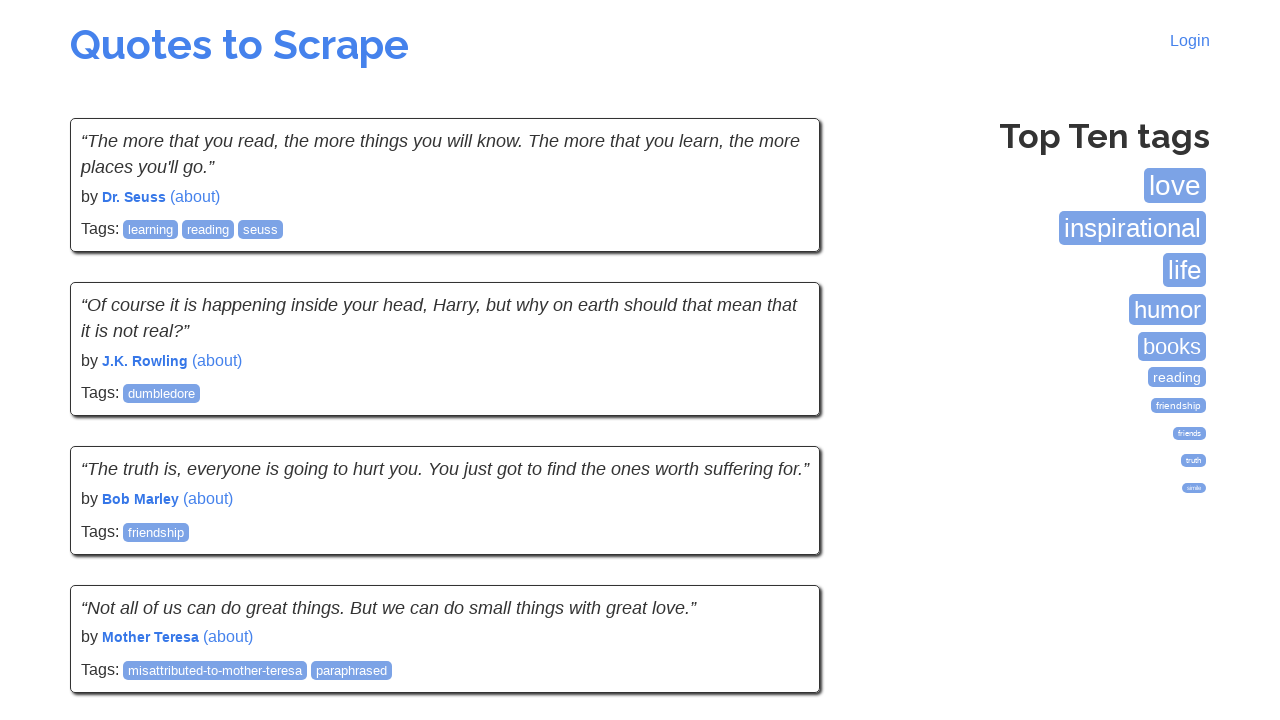

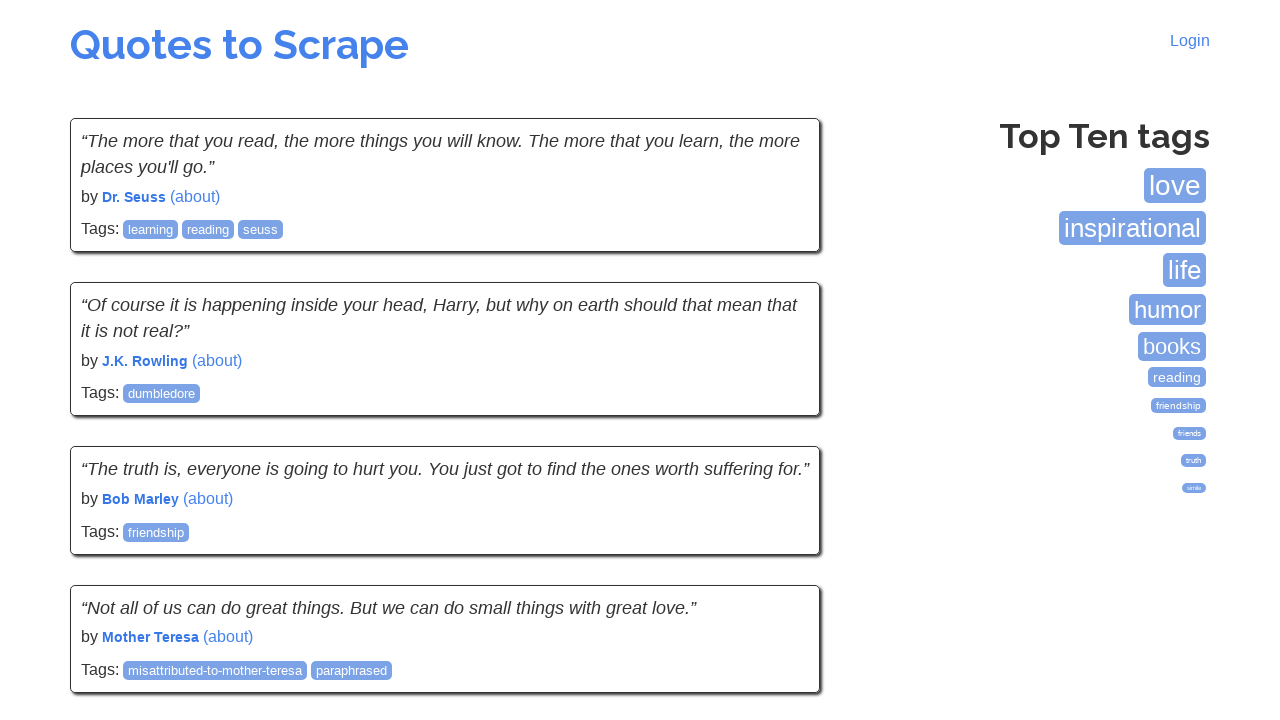